Navigates to the ADRE website

Starting URL: https://www.adre.in/

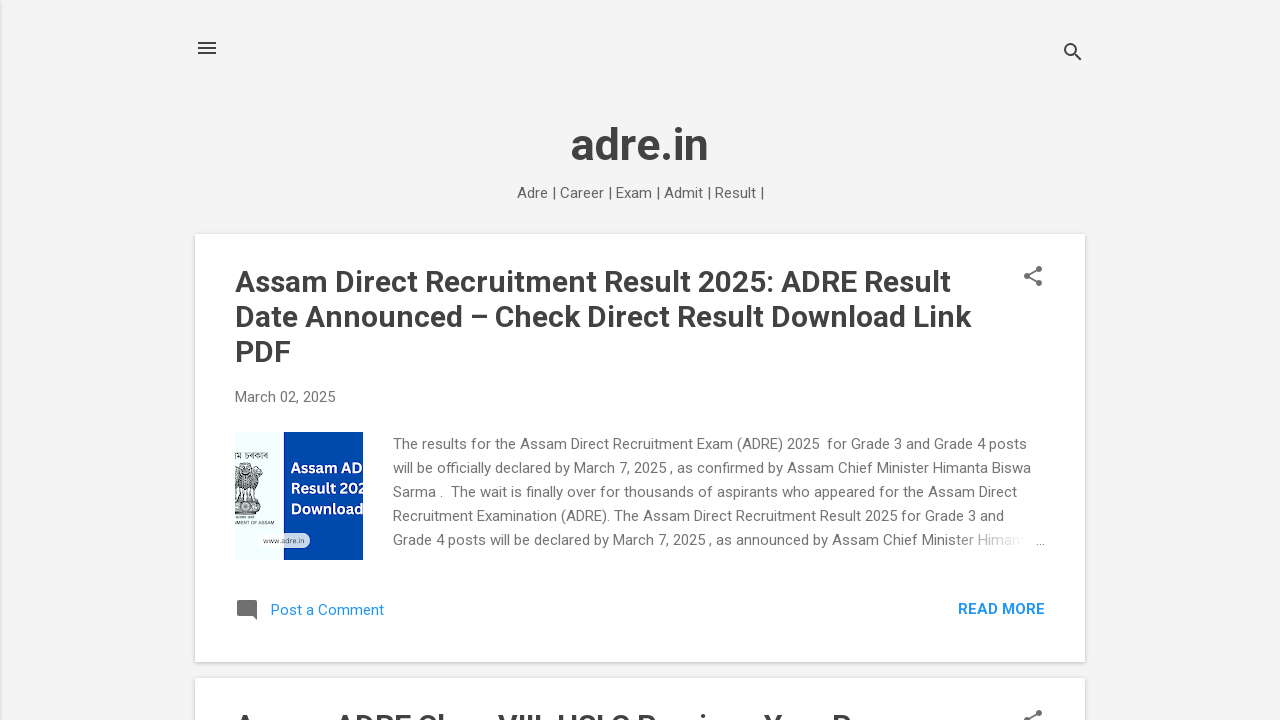

Navigated to ADRE website at https://www.adre.in/
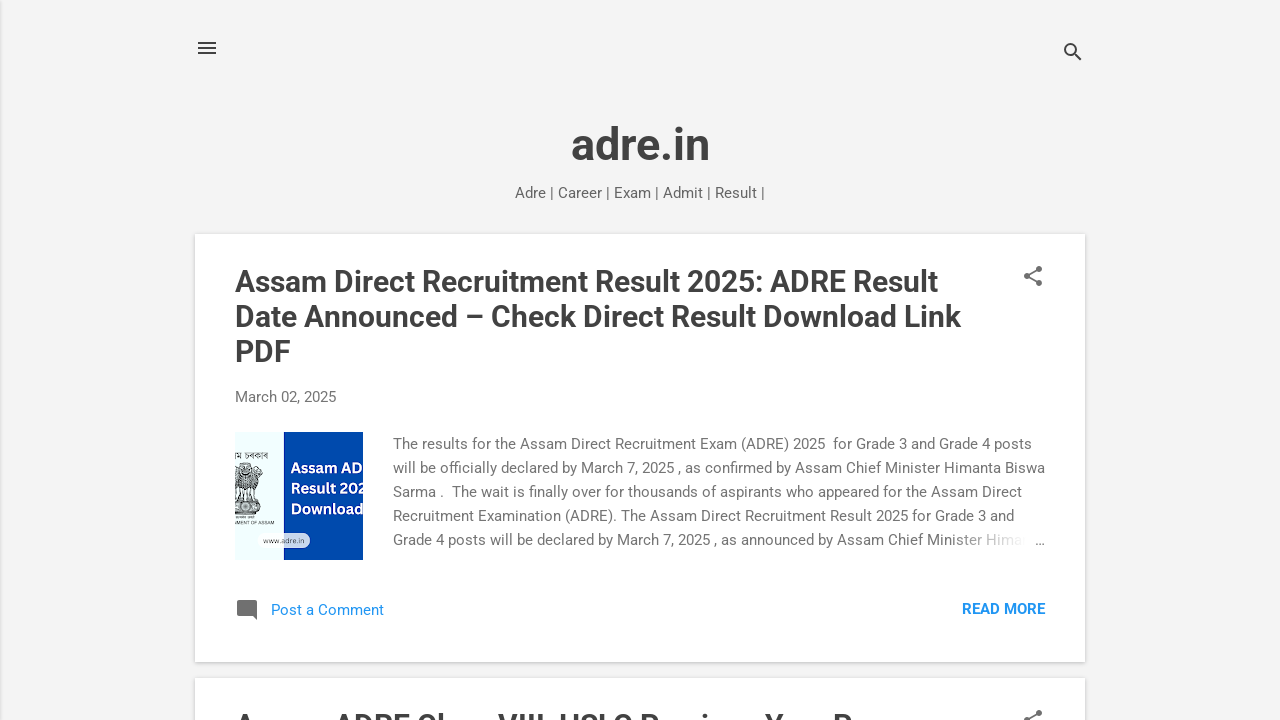

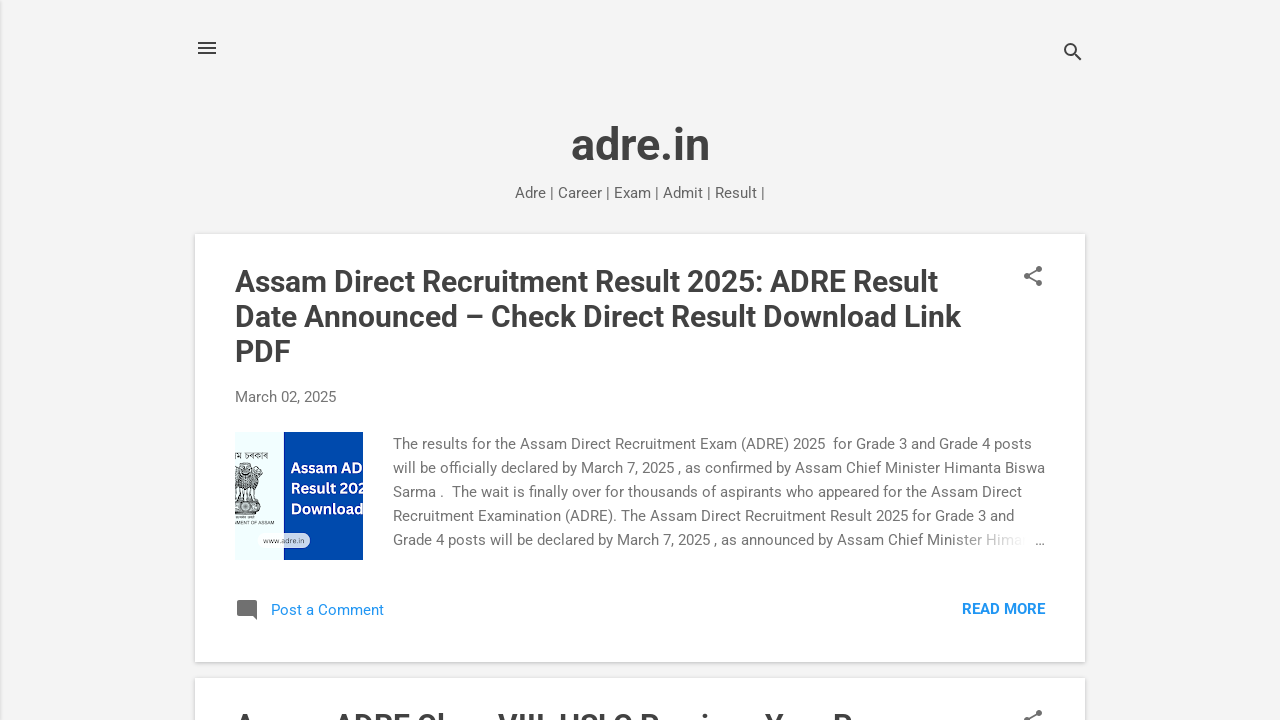